Tests dropdown functionality by selecting options from both single-selection and multi-selection dropdowns on a practice page

Starting URL: https://www.hyrtutorials.com/p/html-dropdown-elements-practice.html

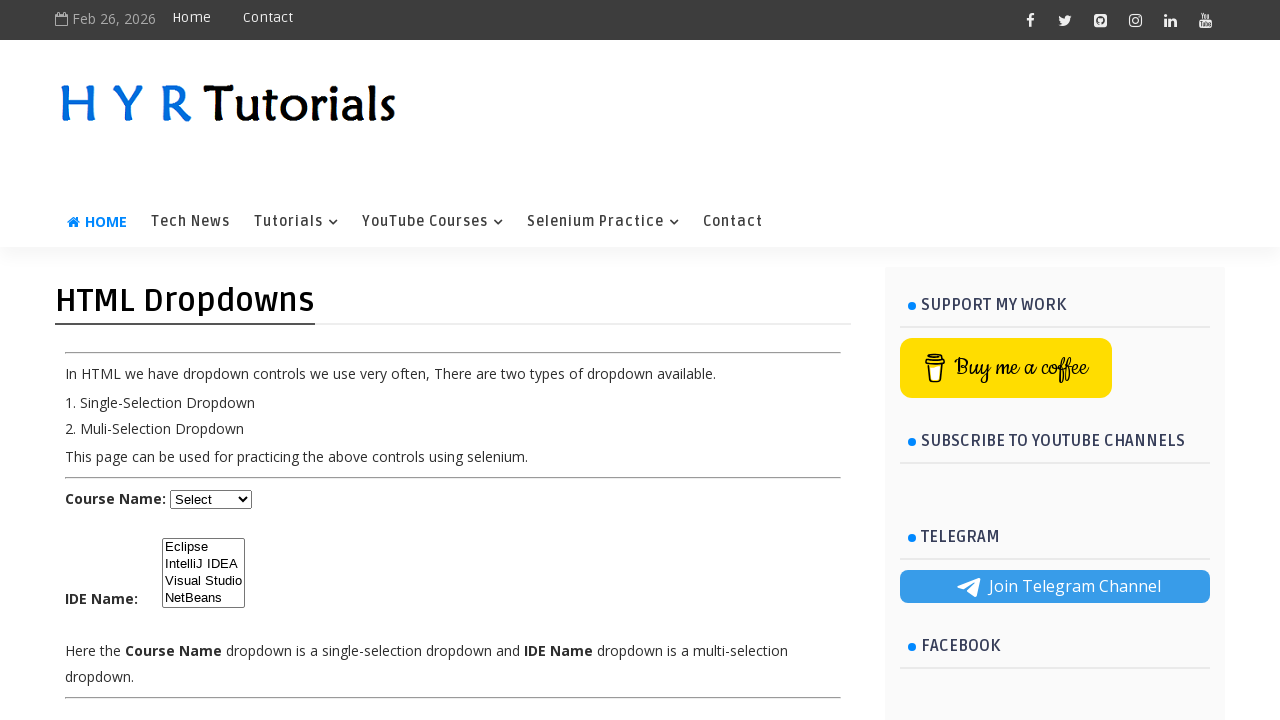

Selected Java from course dropdown by index on #course
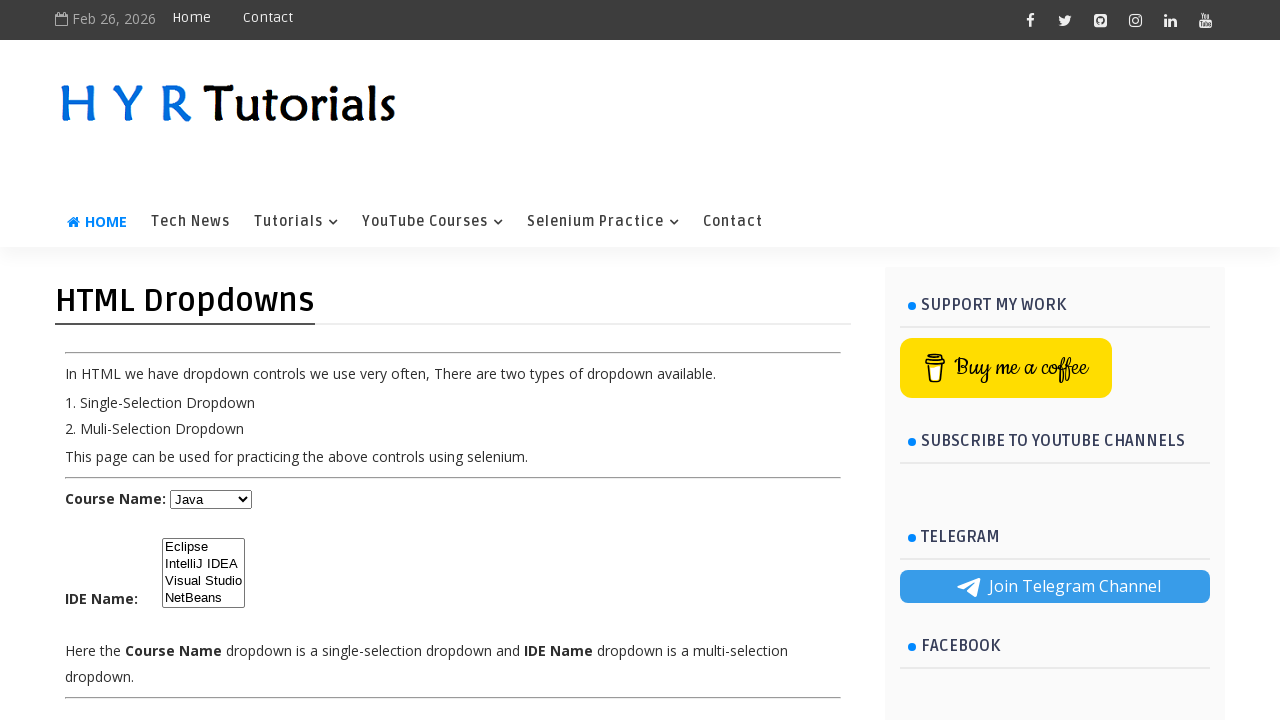

Selected Dot Net from course dropdown by value on #course
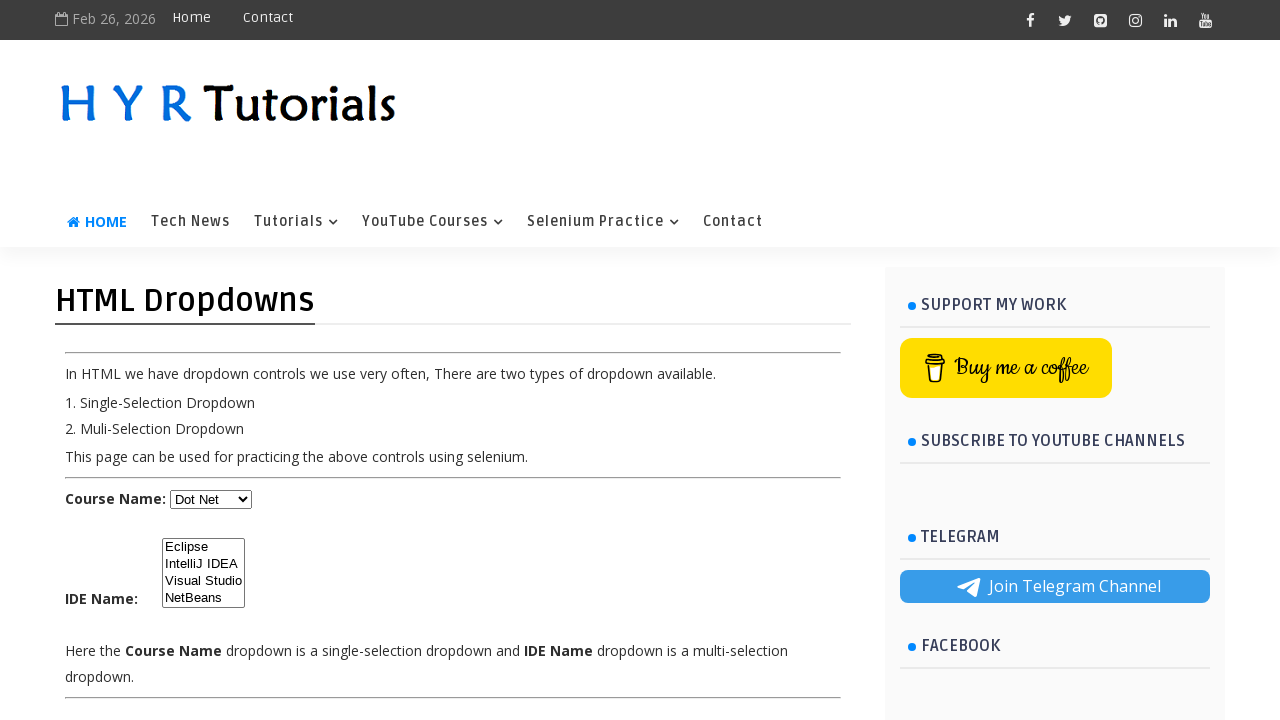

Selected Javascript from course dropdown by label on #course
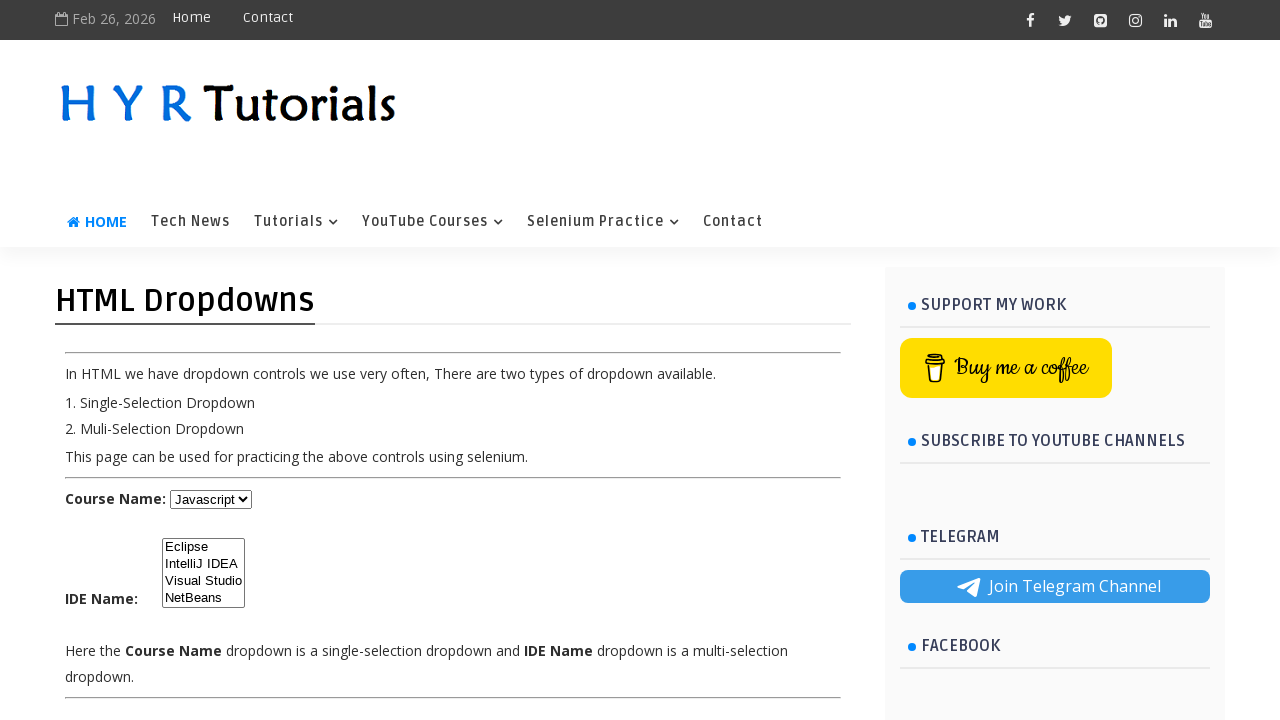

Selected Eclipse from IDE dropdown by index on #ide
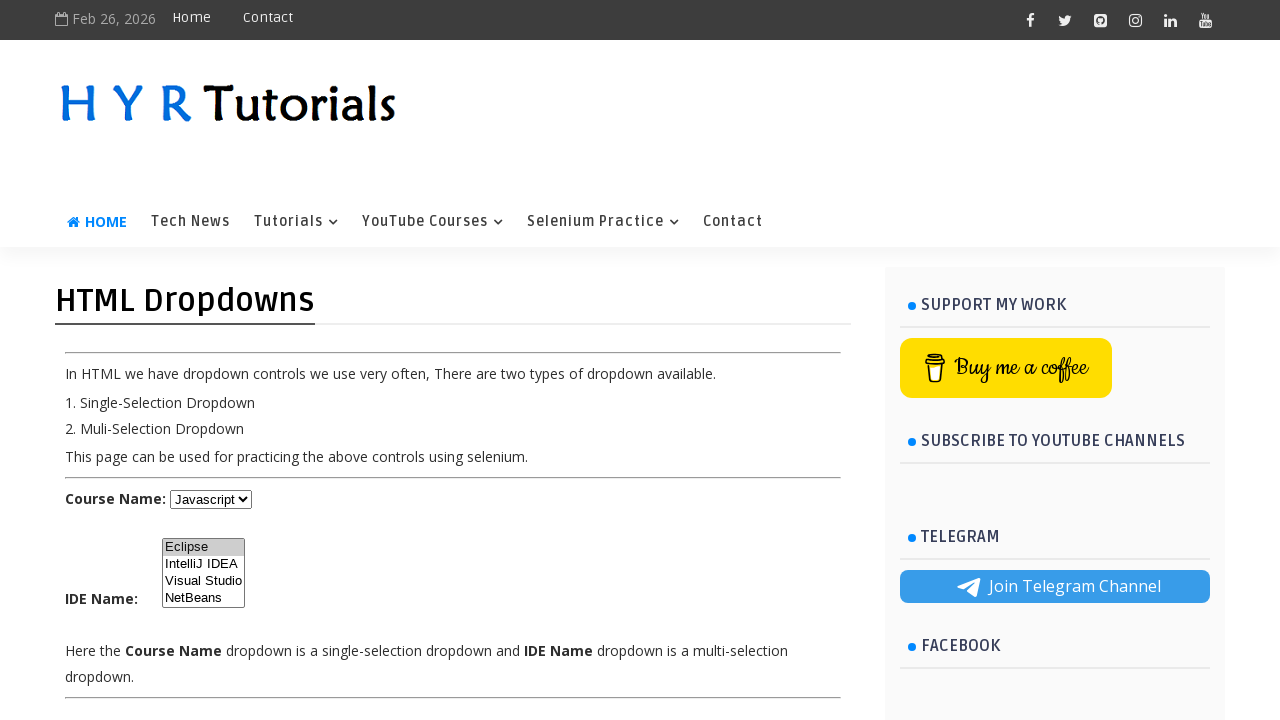

Selected IntelliJ IDEA from IDE dropdown by value on #ide
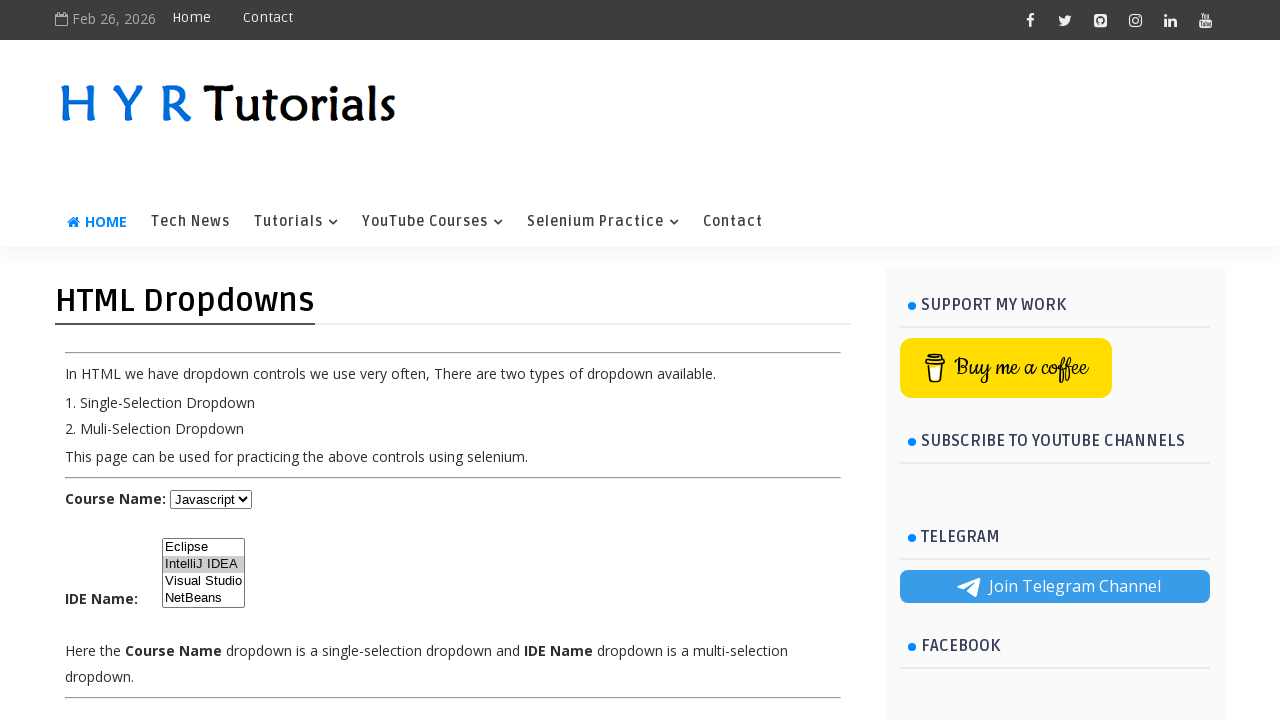

Selected NetBeans from IDE dropdown by label on #ide
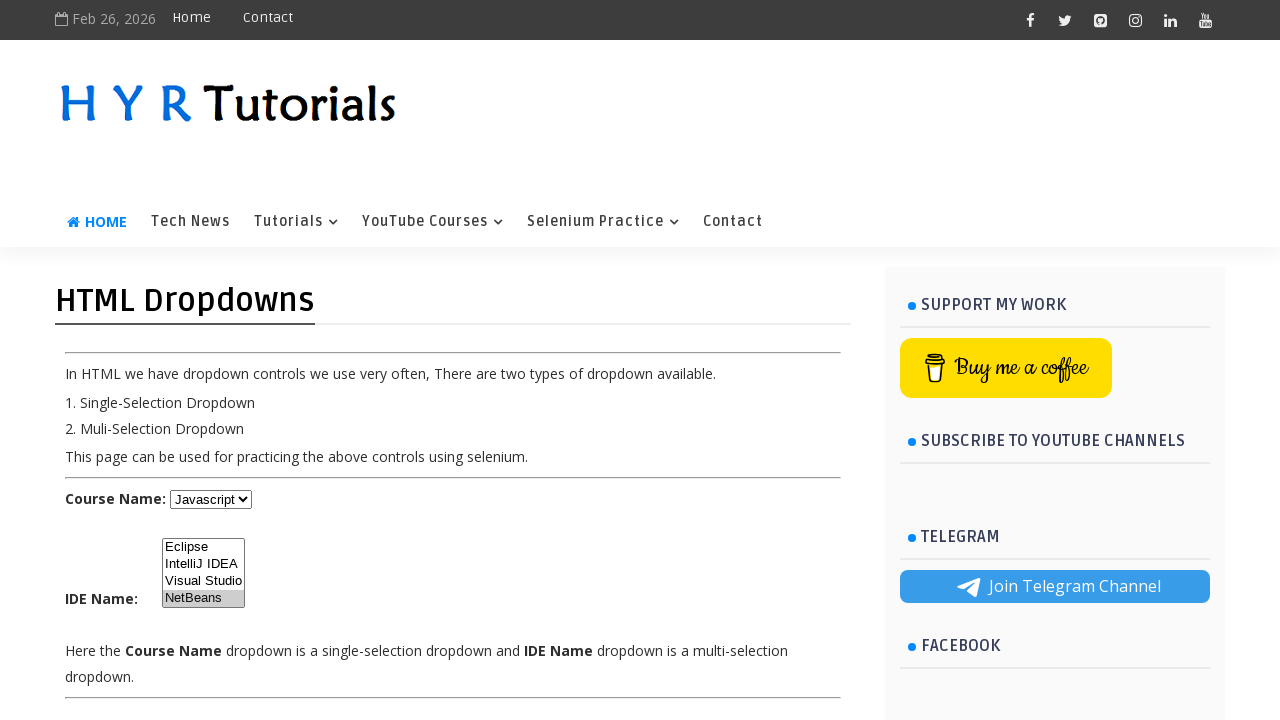

Retrieved currently selected IDE options
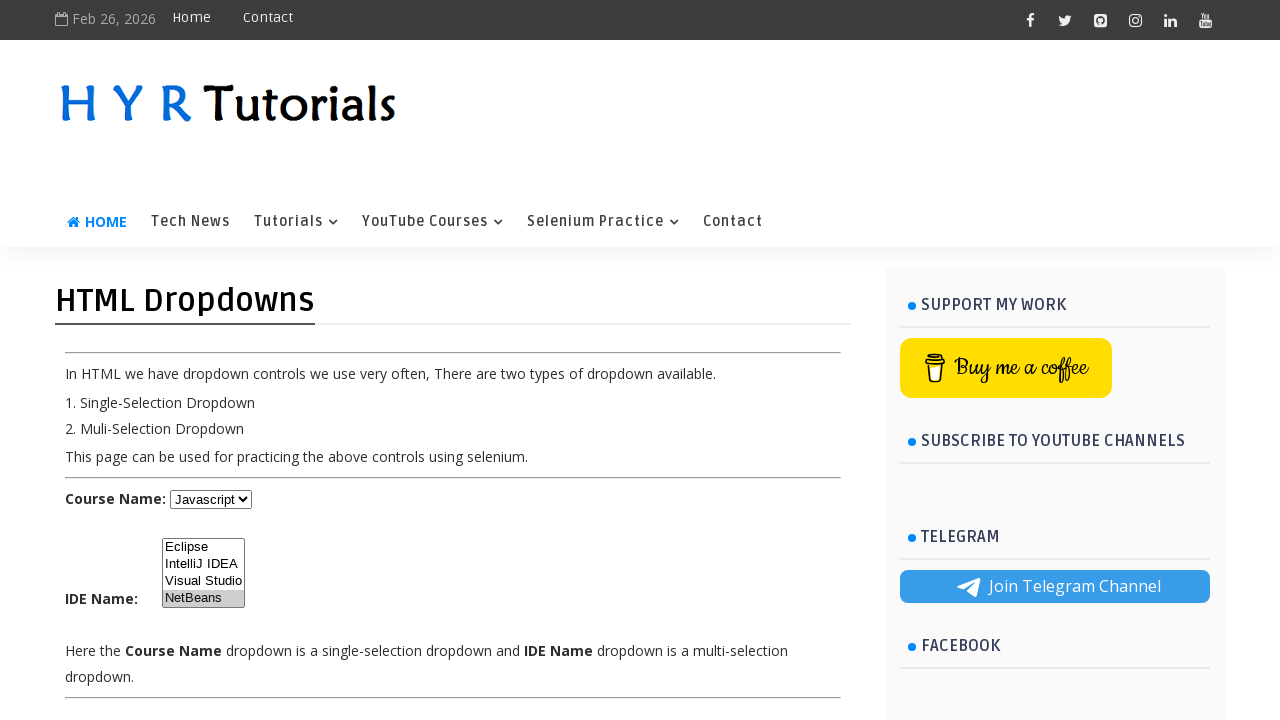

Removed IntelliJ IDEA from selected options
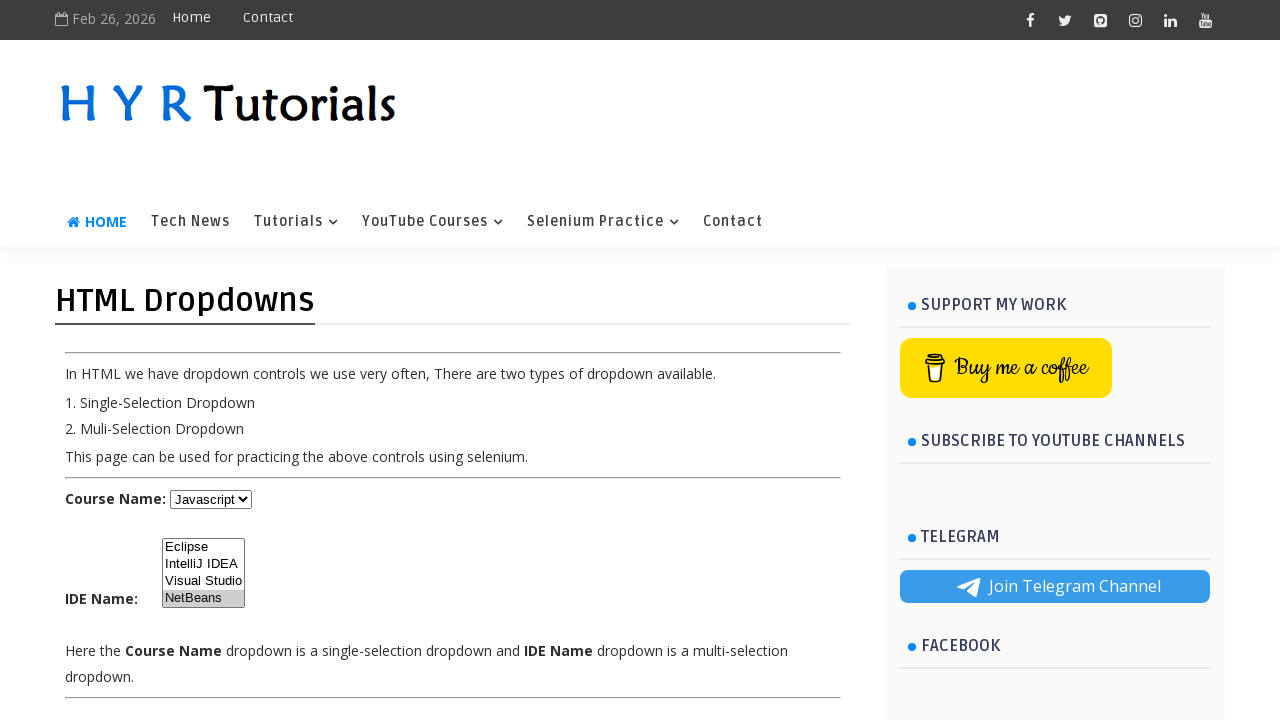

Applied final selection to IDE dropdown (Eclipse and NetBeans) on #ide
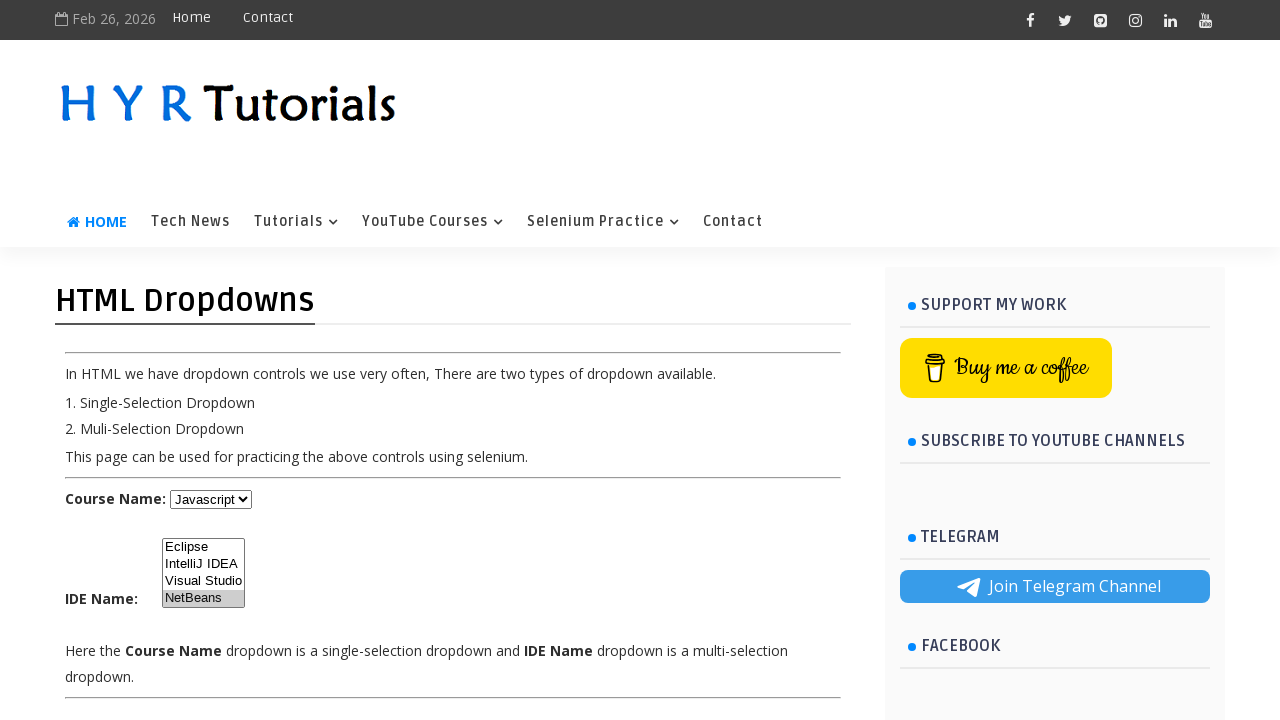

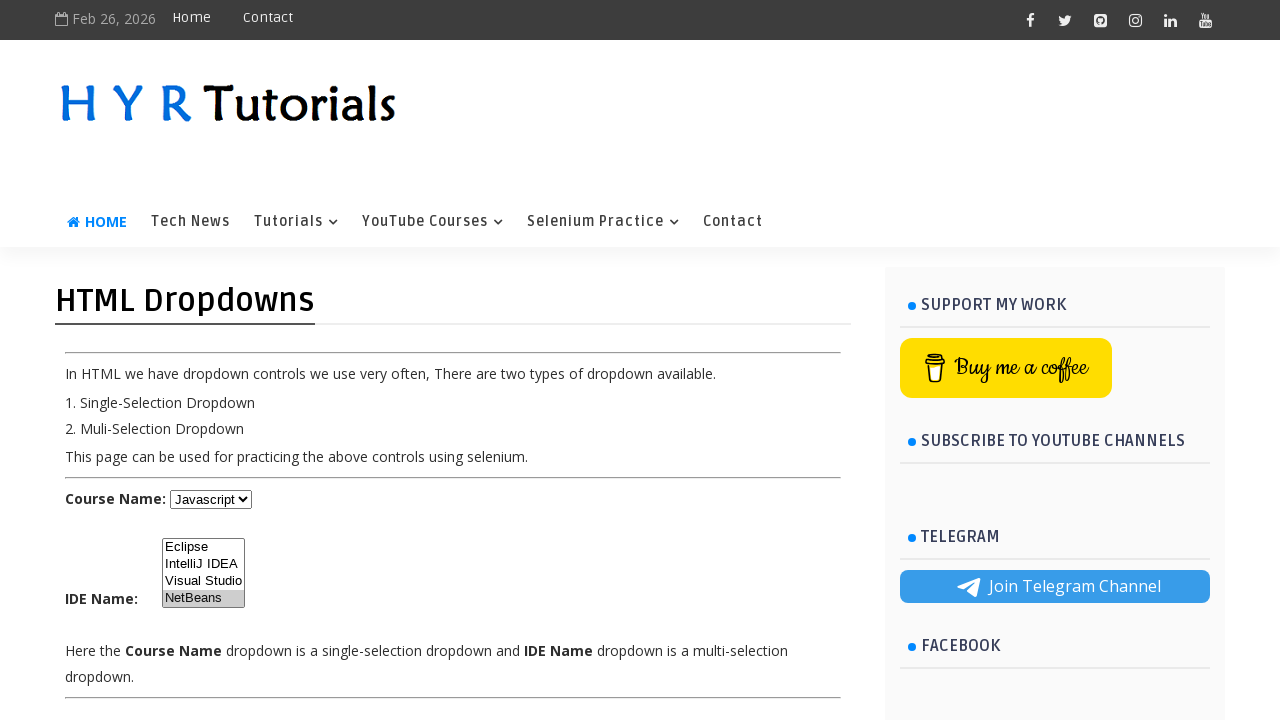